Tests the search functionality on Python.org by entering a search query for "pycon" and verifying that search results are returned

Starting URL: https://www.python.org

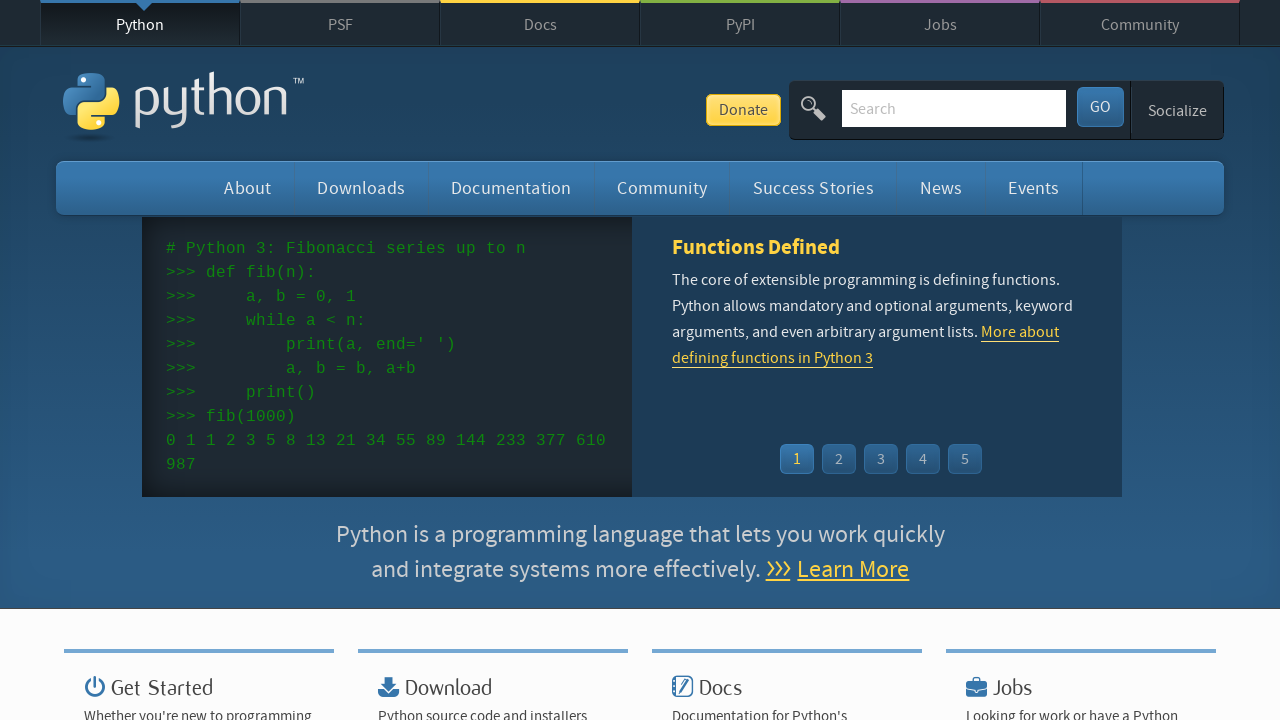

Verified 'Python' is in page title
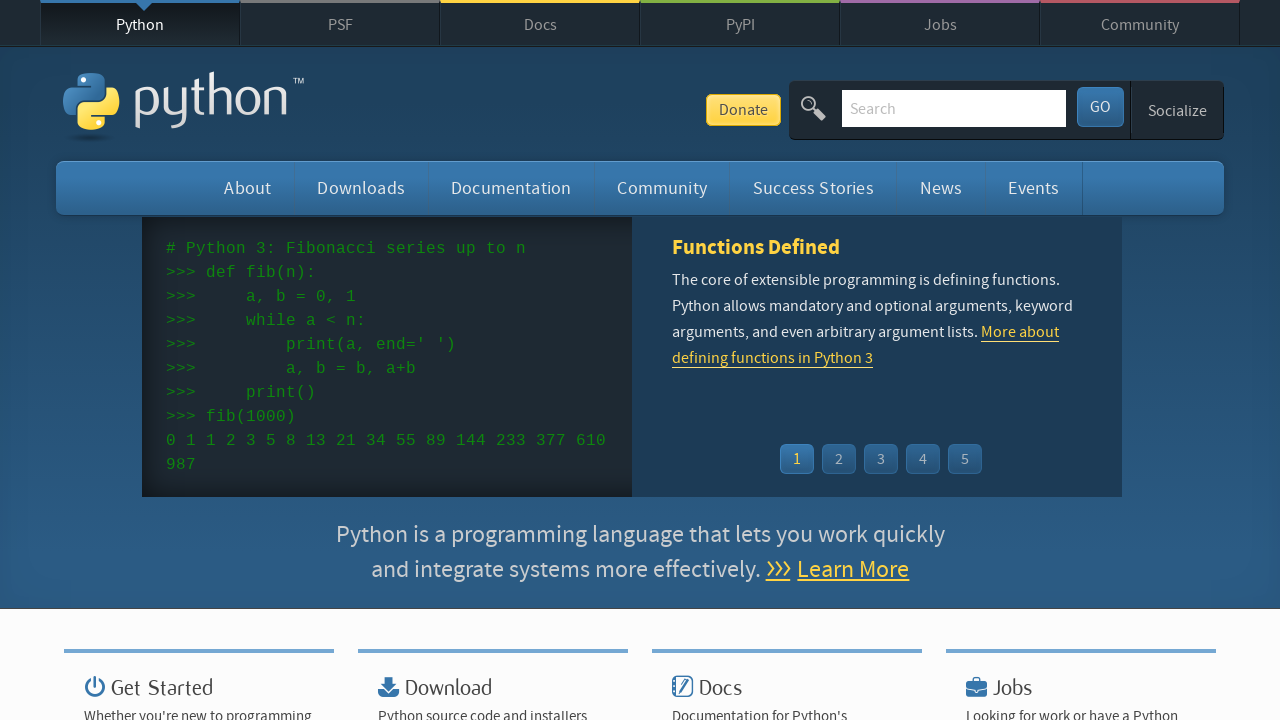

Filled search box with 'pycon' on input[name='q']
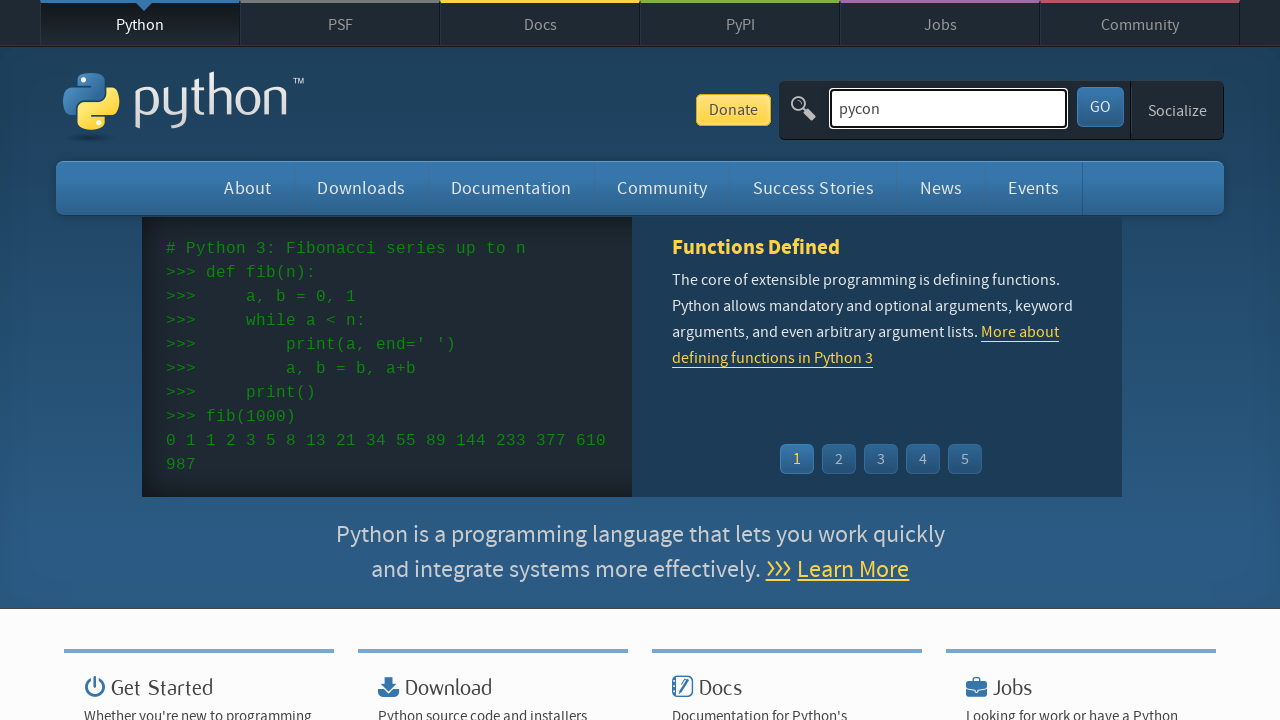

Pressed Enter to submit search on input[name='q']
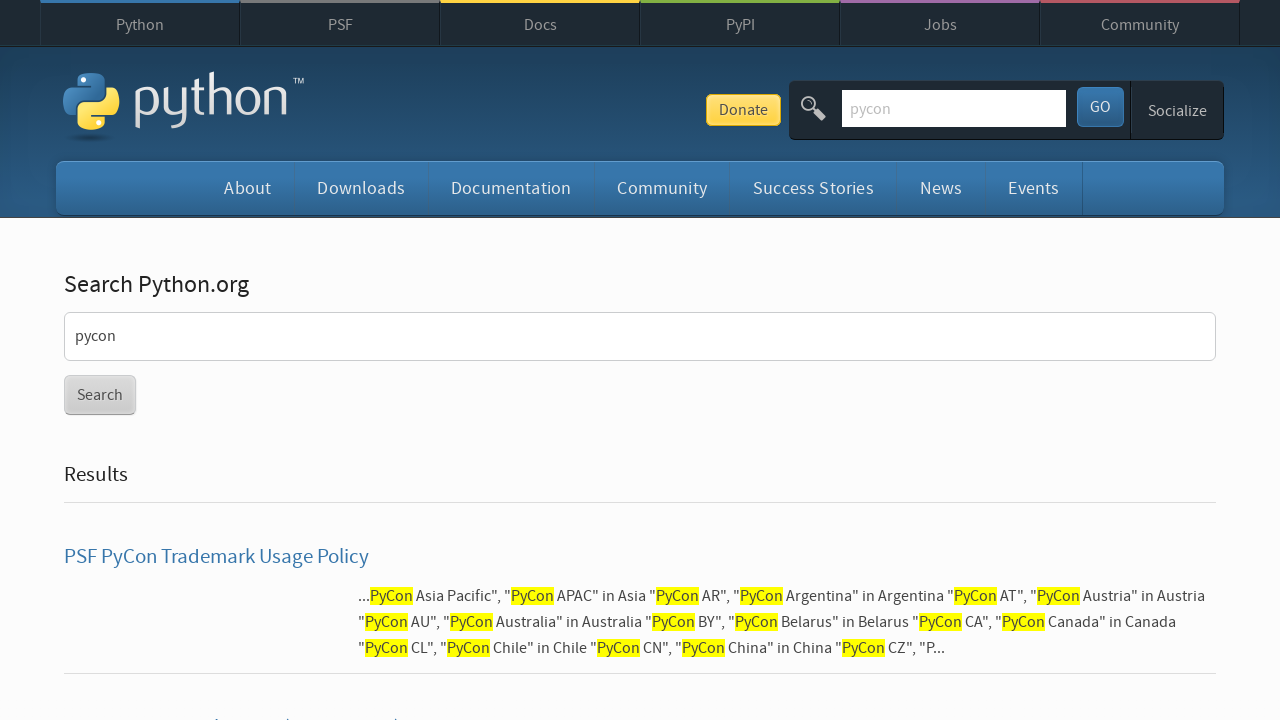

Waited for network to become idle
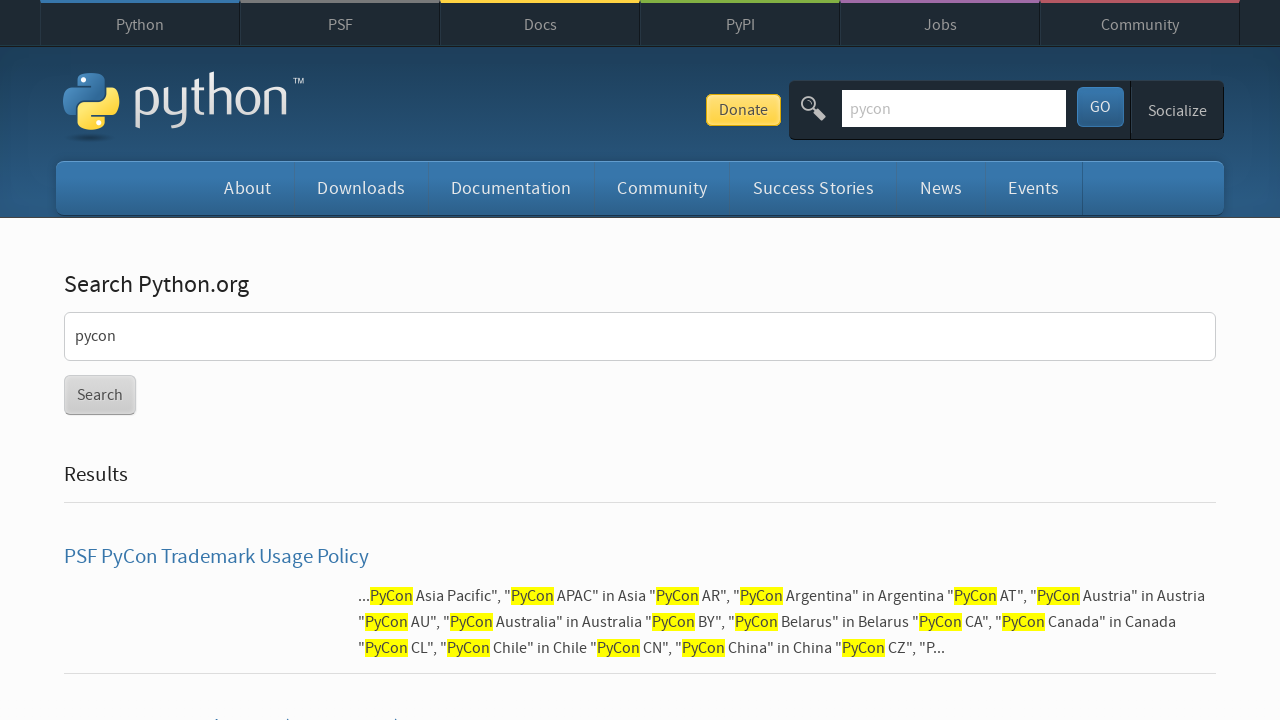

Verified search results were returned (no 'No results found' message)
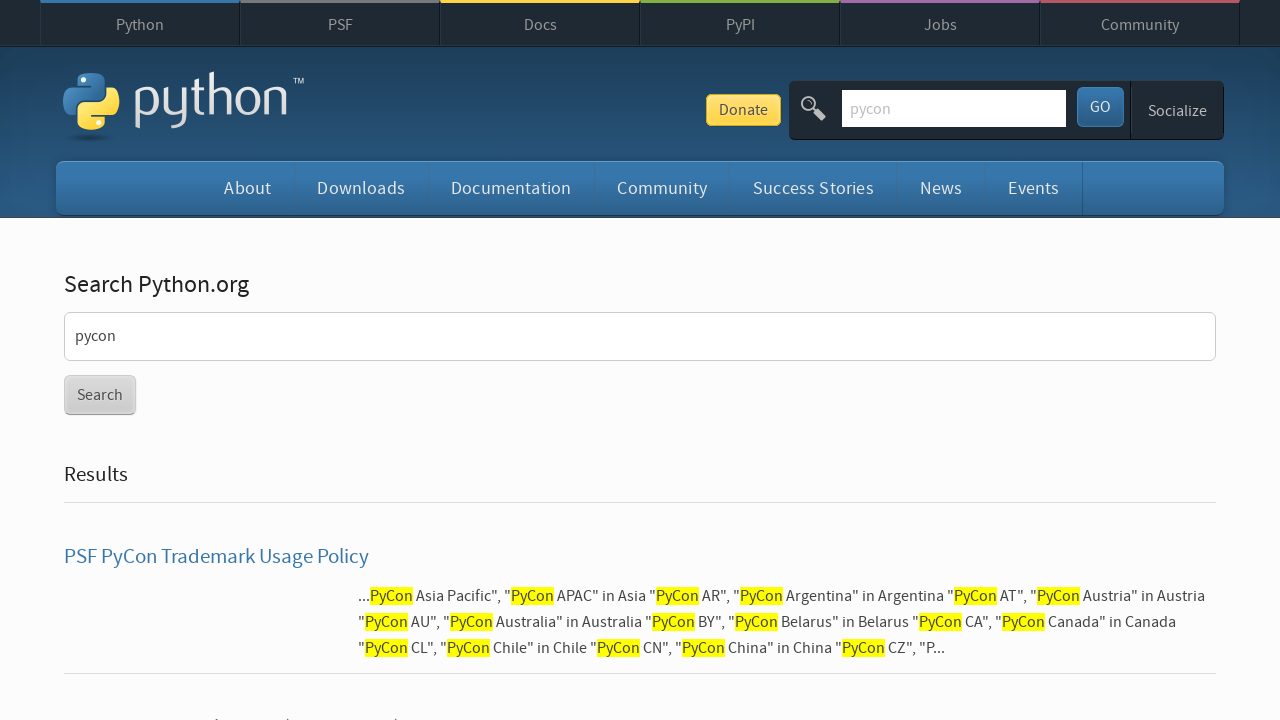

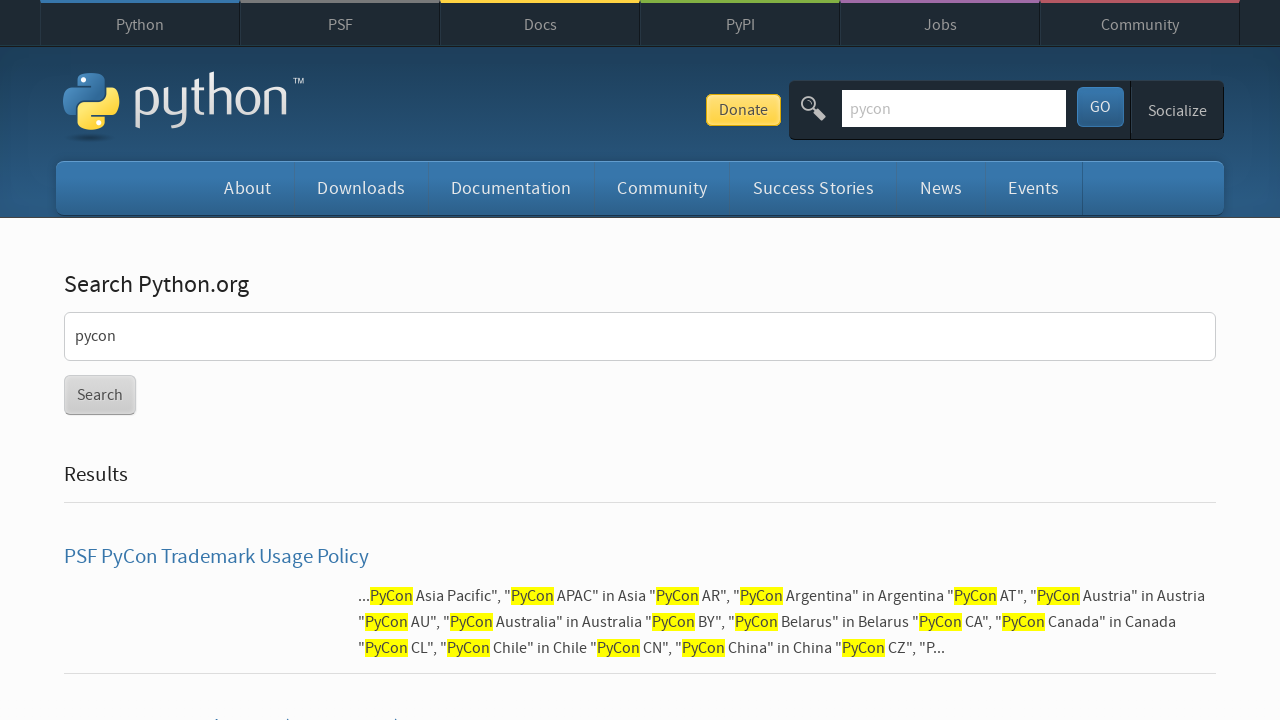